Tests adding a Samsung Galaxy S6 to cart on an e-commerce site, handling the confirmation alert, and navigating back to the home page

Starting URL: https://www.demoblaze.com/index.html

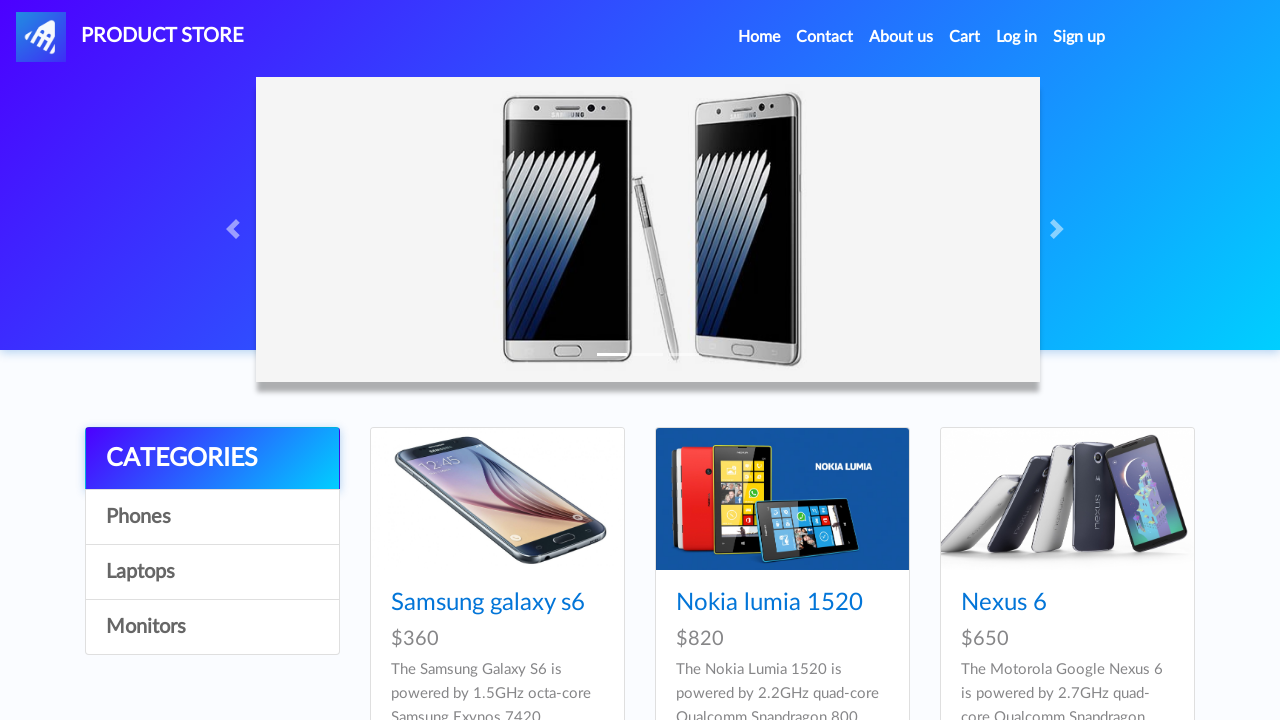

Samsung Galaxy S6 product link is visible
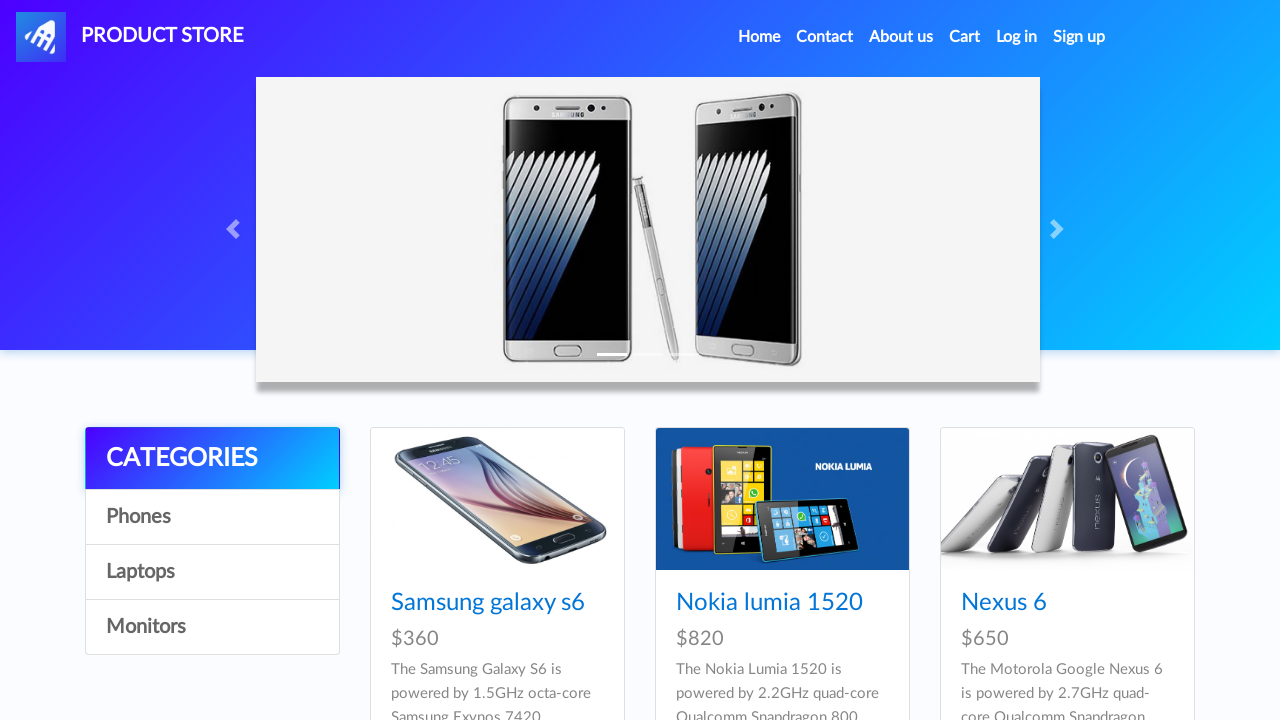

Clicked on Samsung Galaxy S6 product link at (488, 603) on a:has-text('Samsung galaxy s6')
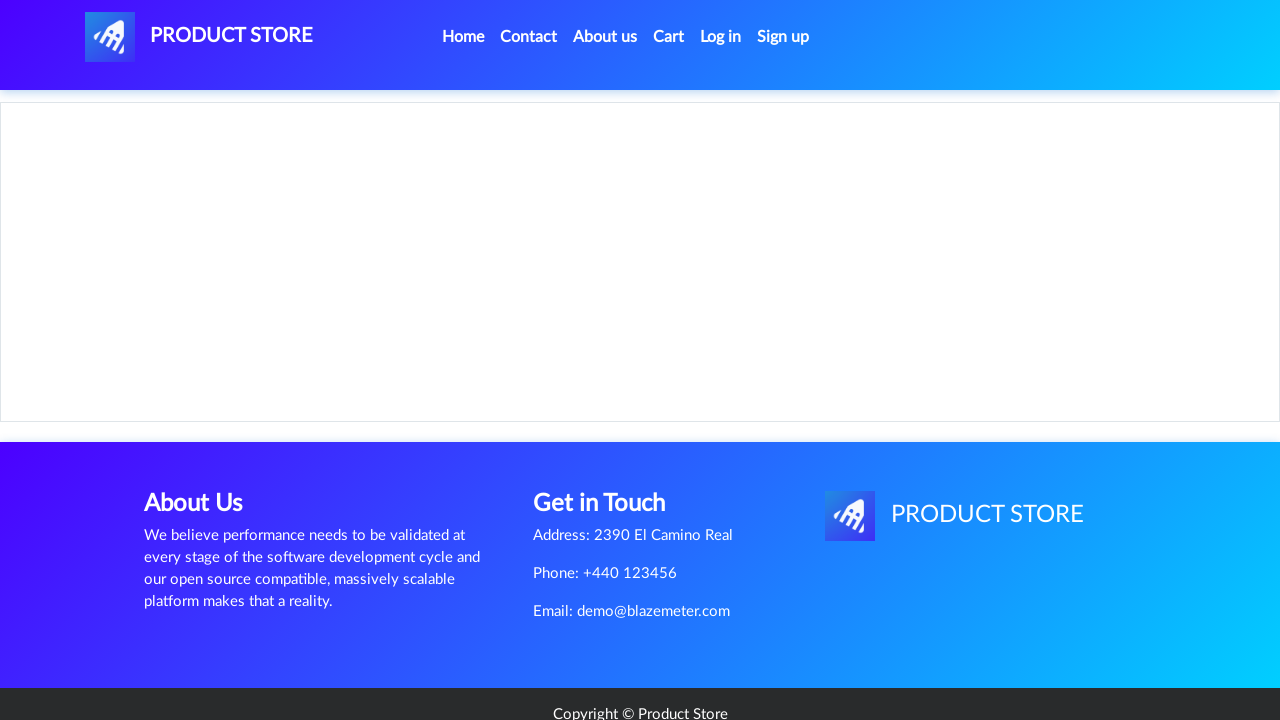

Add to cart button is visible
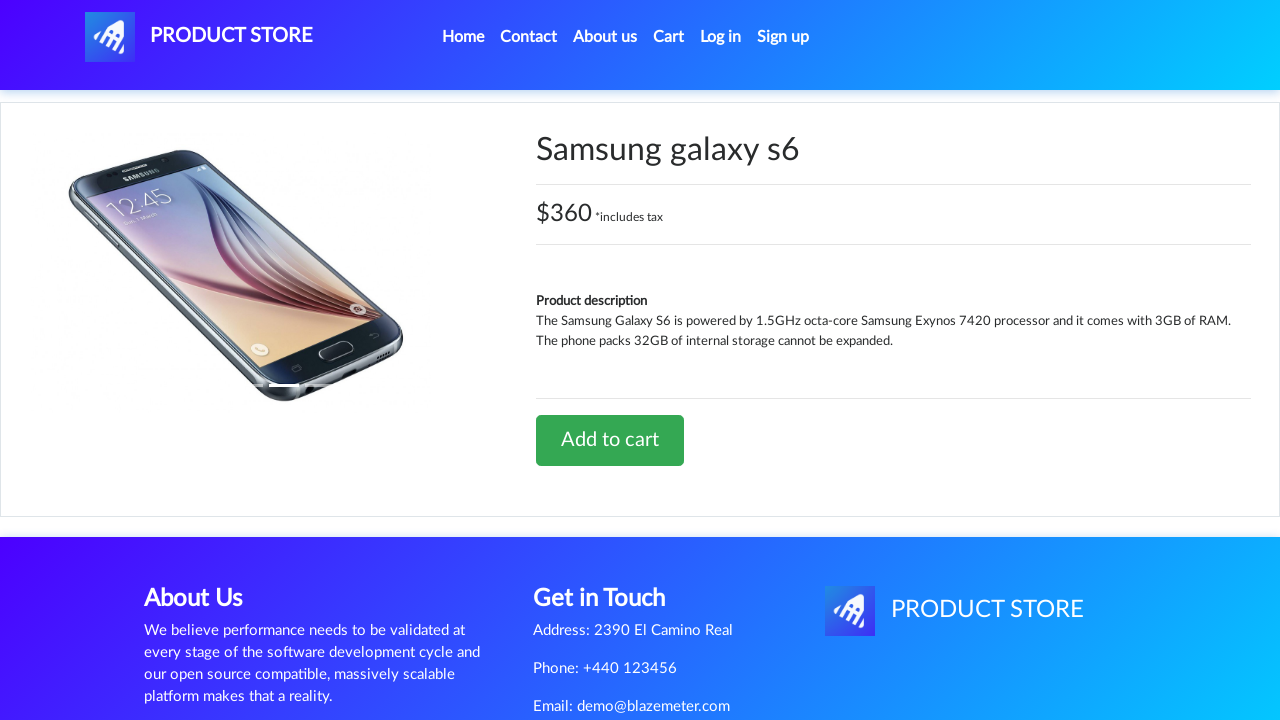

Clicked Add to cart button at (610, 440) on a:has-text('Add to cart')
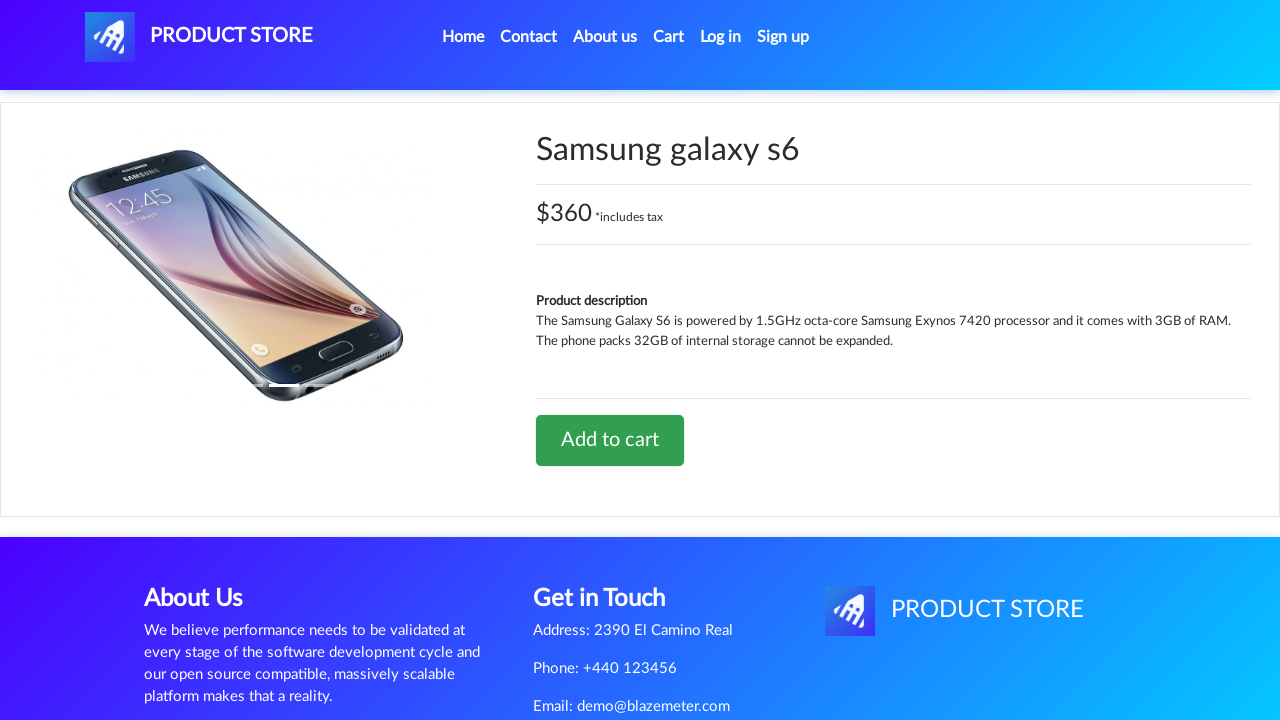

Confirmation alert was accepted
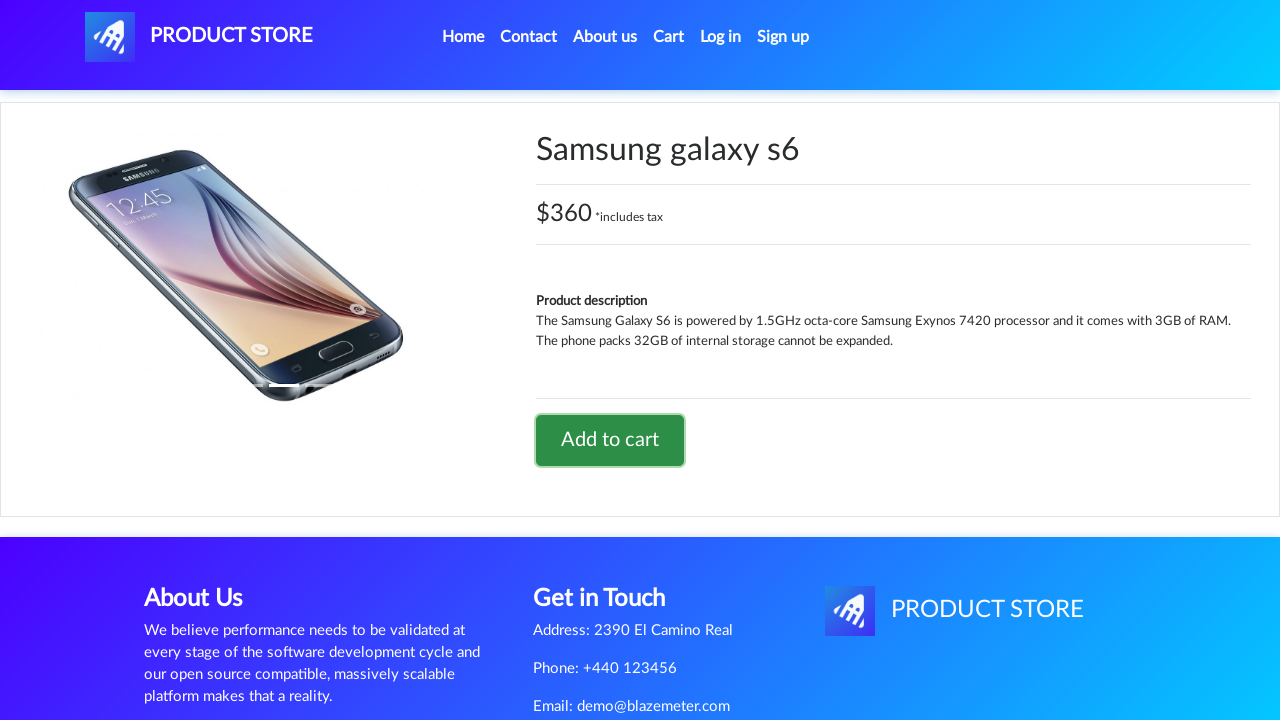

Clicked PRODUCT STORE link to navigate back to home page at (199, 37) on #nava
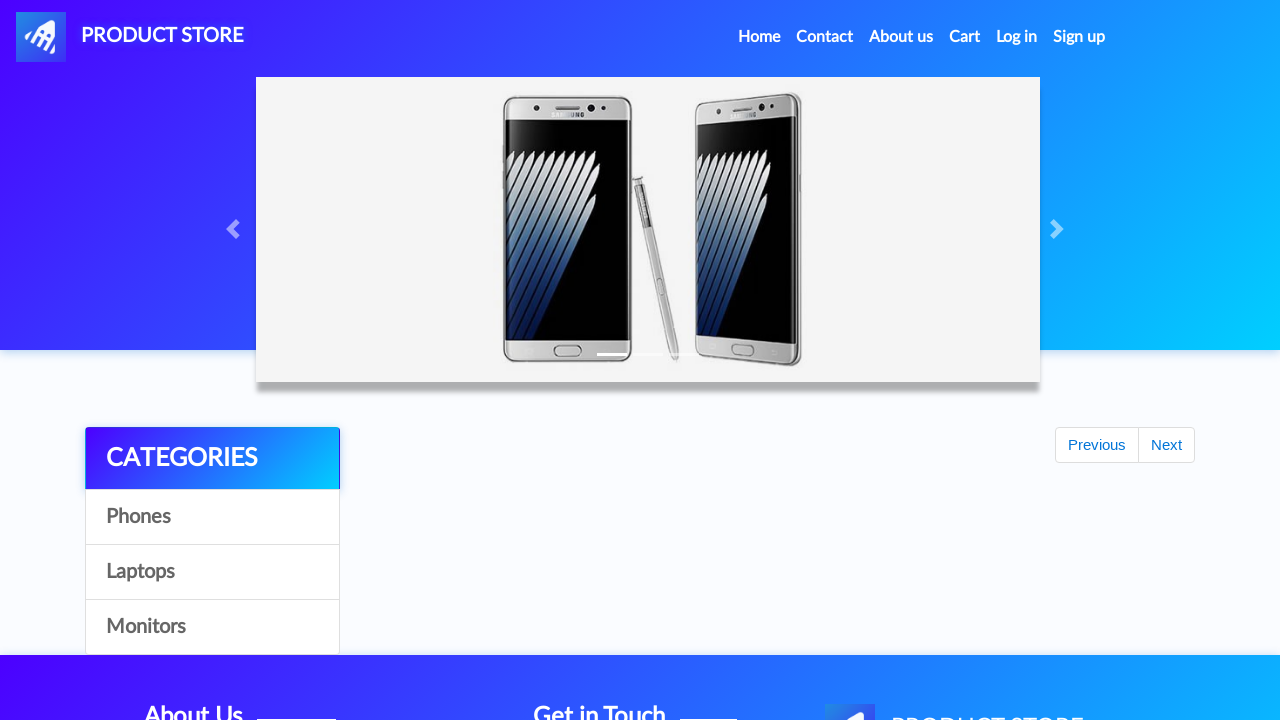

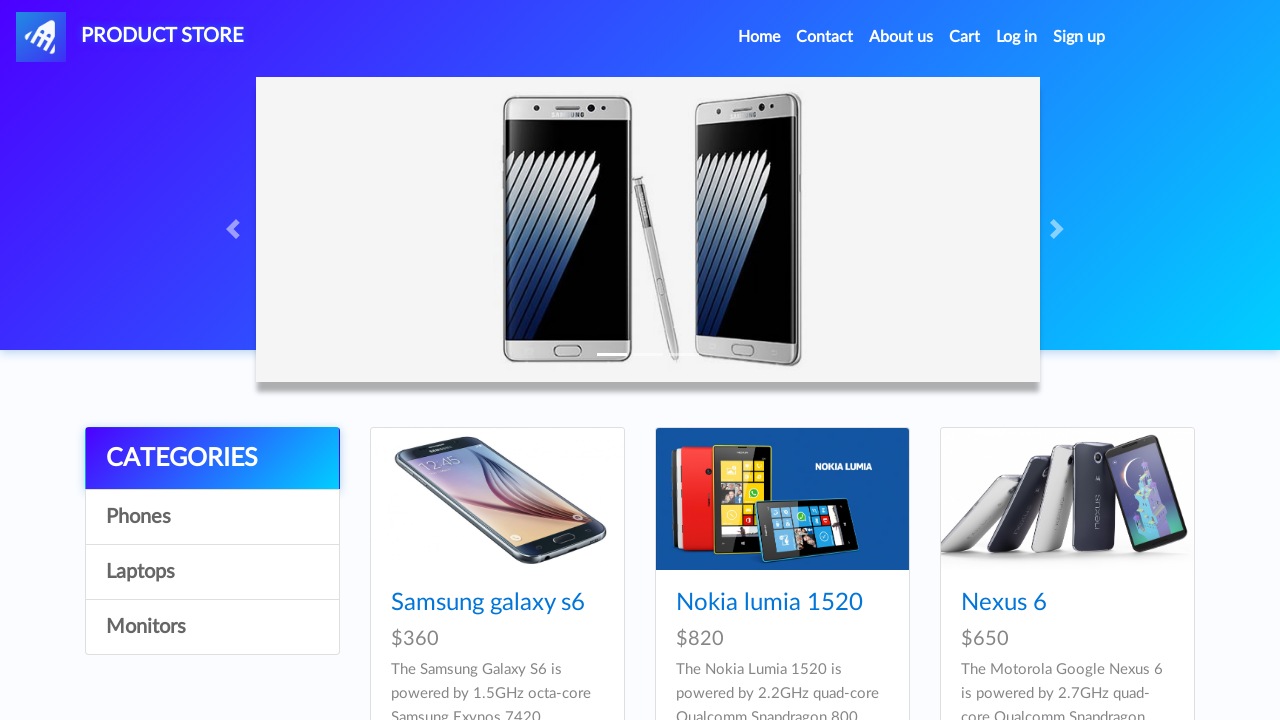